Navigates to a practice testing website and clicks on a "Should Equal" link to access a page demonstrating value equality assertions

Starting URL: https://practice.expandtesting.com/

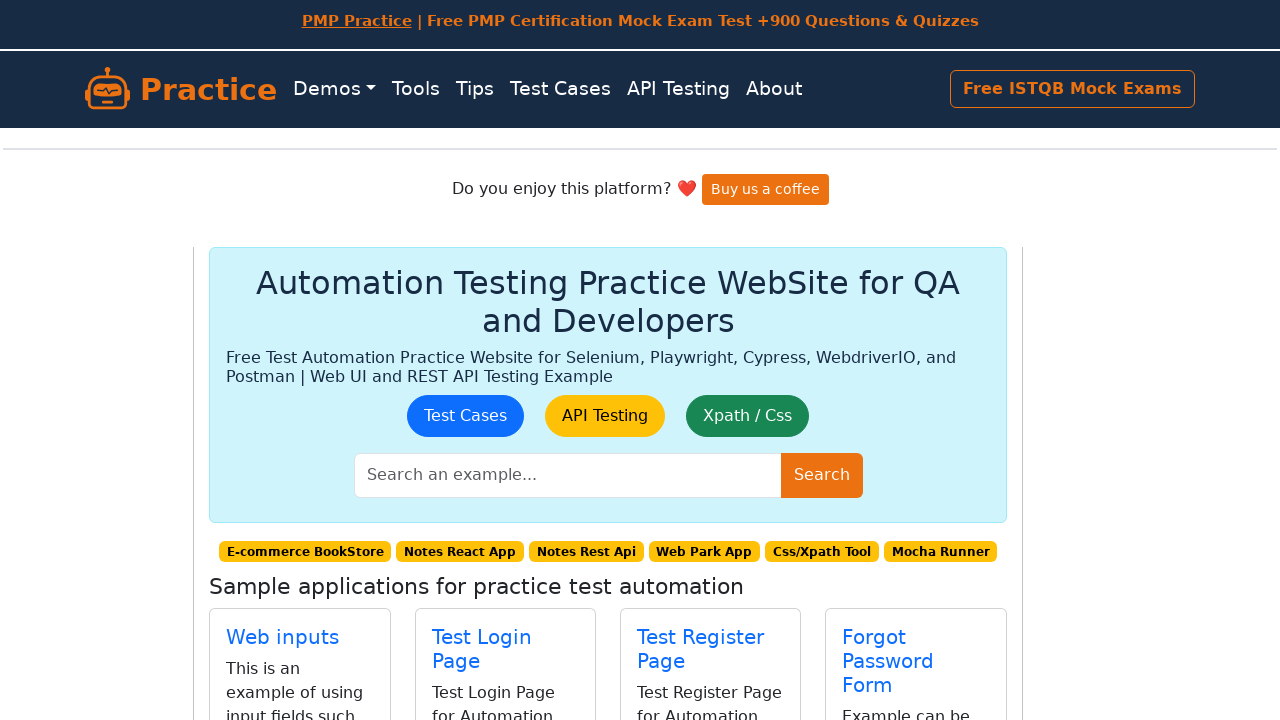

Navigated to practice testing website at https://practice.expandtesting.com/
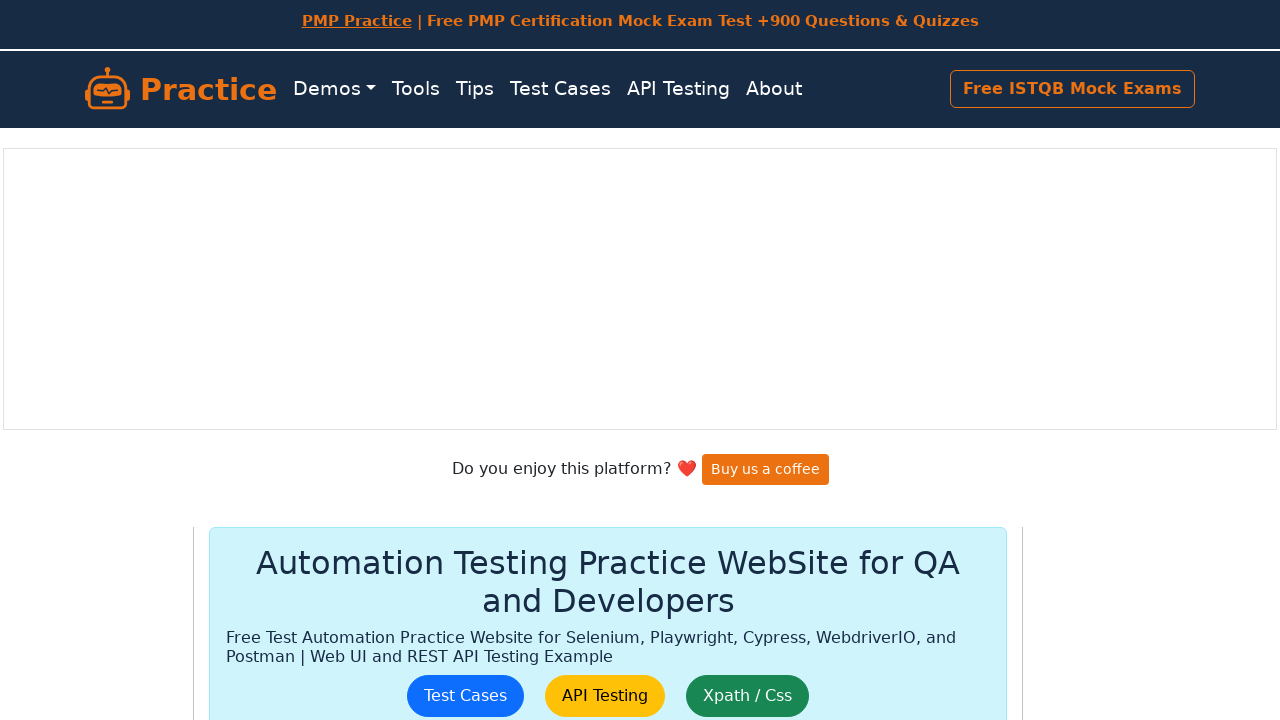

Clicked on the 'Should Equal' link to access value equality assertions page at (704, 400) on internal:role=link[name="Should Equal"i]
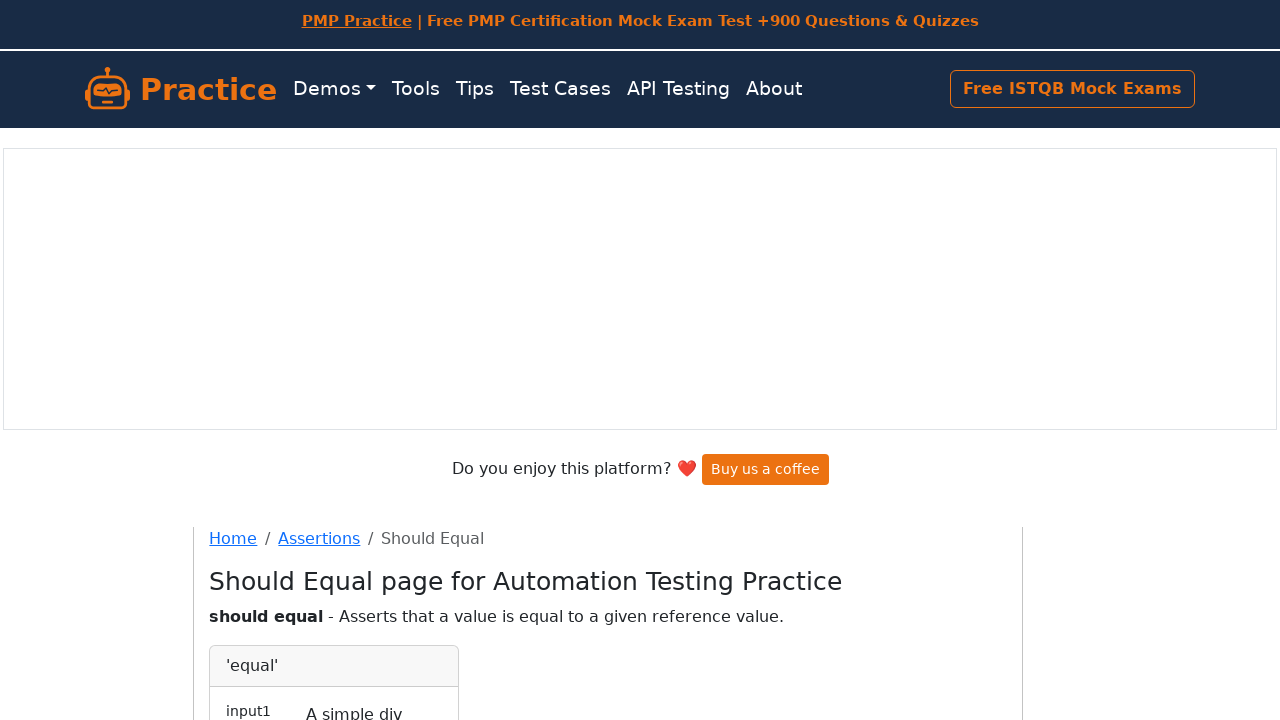

Page load completed for value equality assertions page
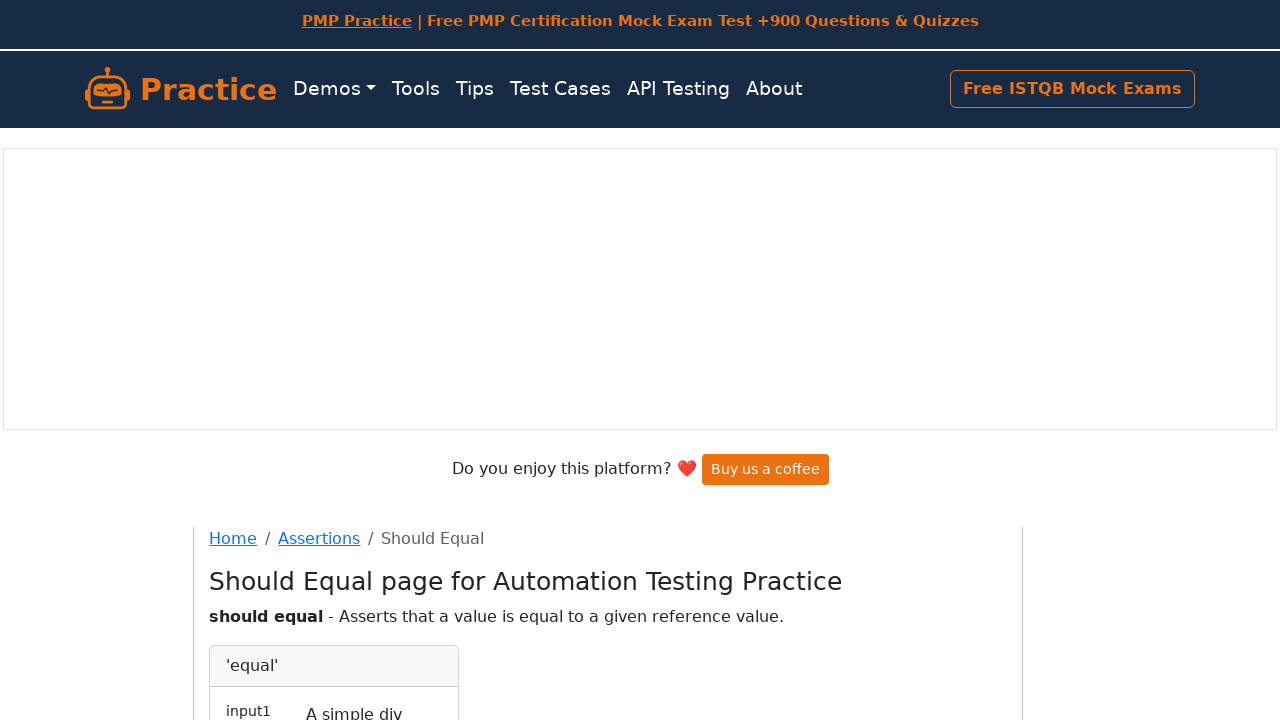

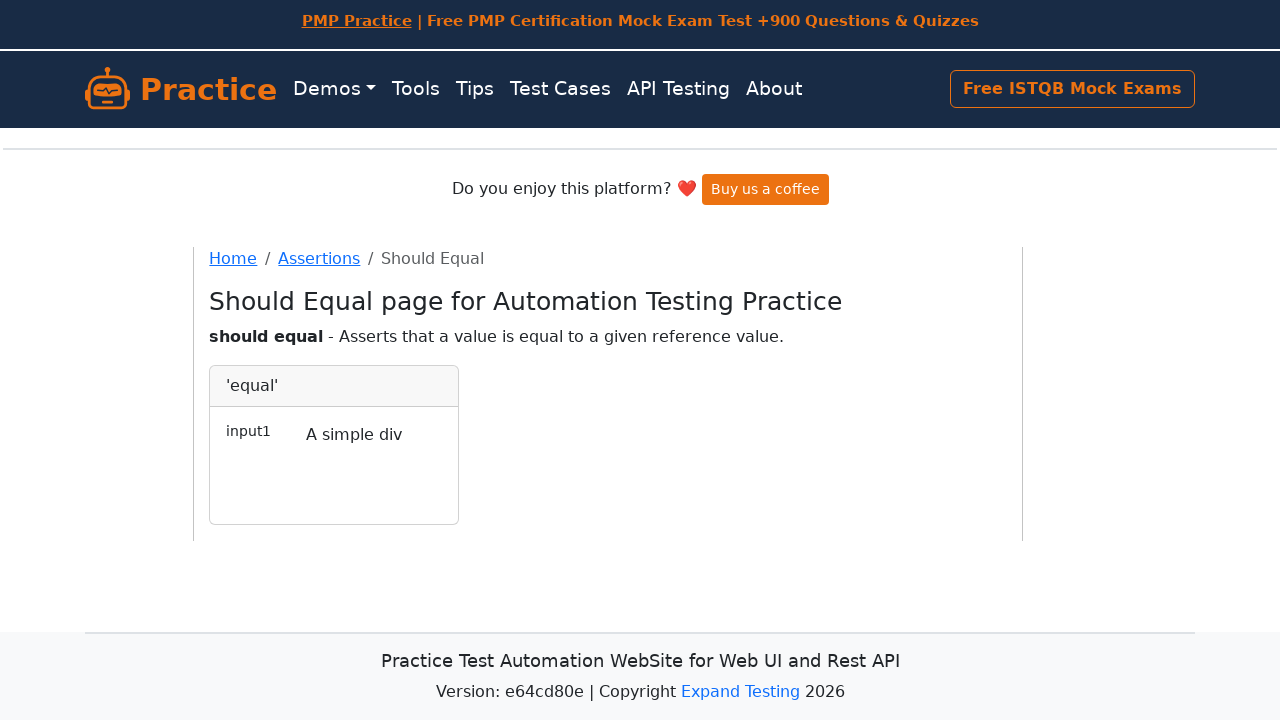